Tests right-click (context click) functionality on a button element on the DemoQA buttons page

Starting URL: https://demoqa.com/buttons

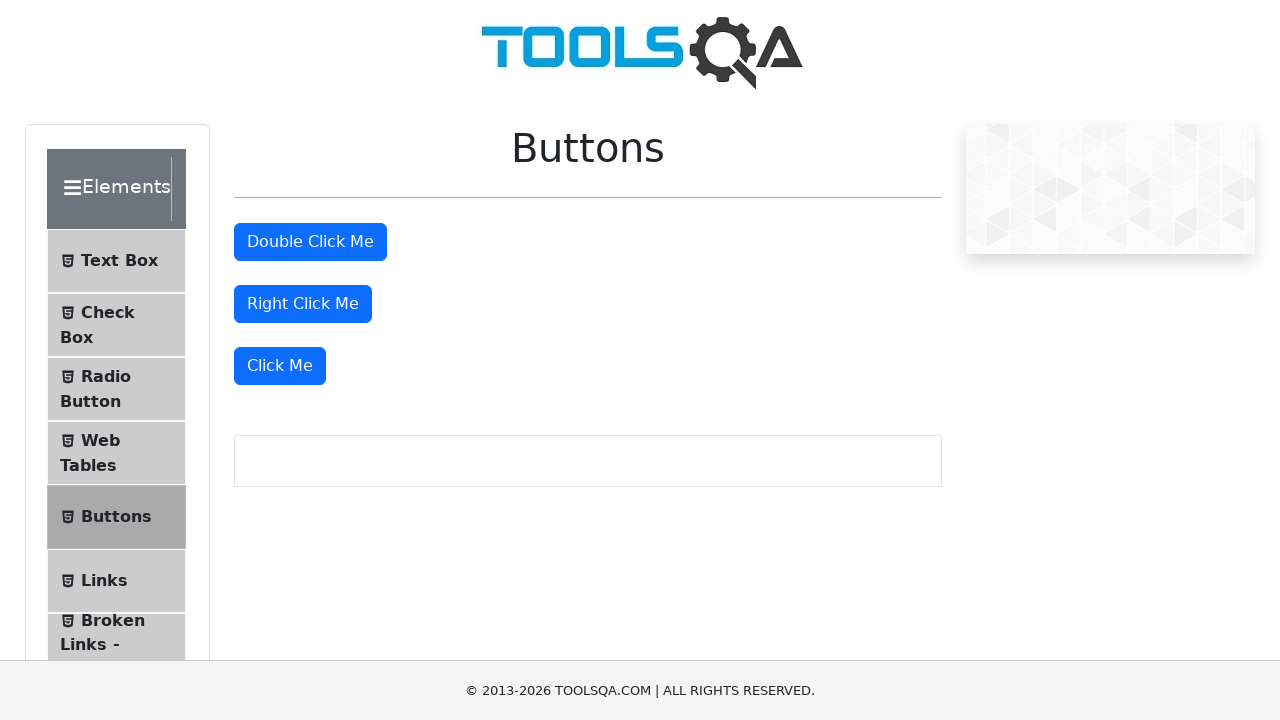

Waited for right-click button to be visible
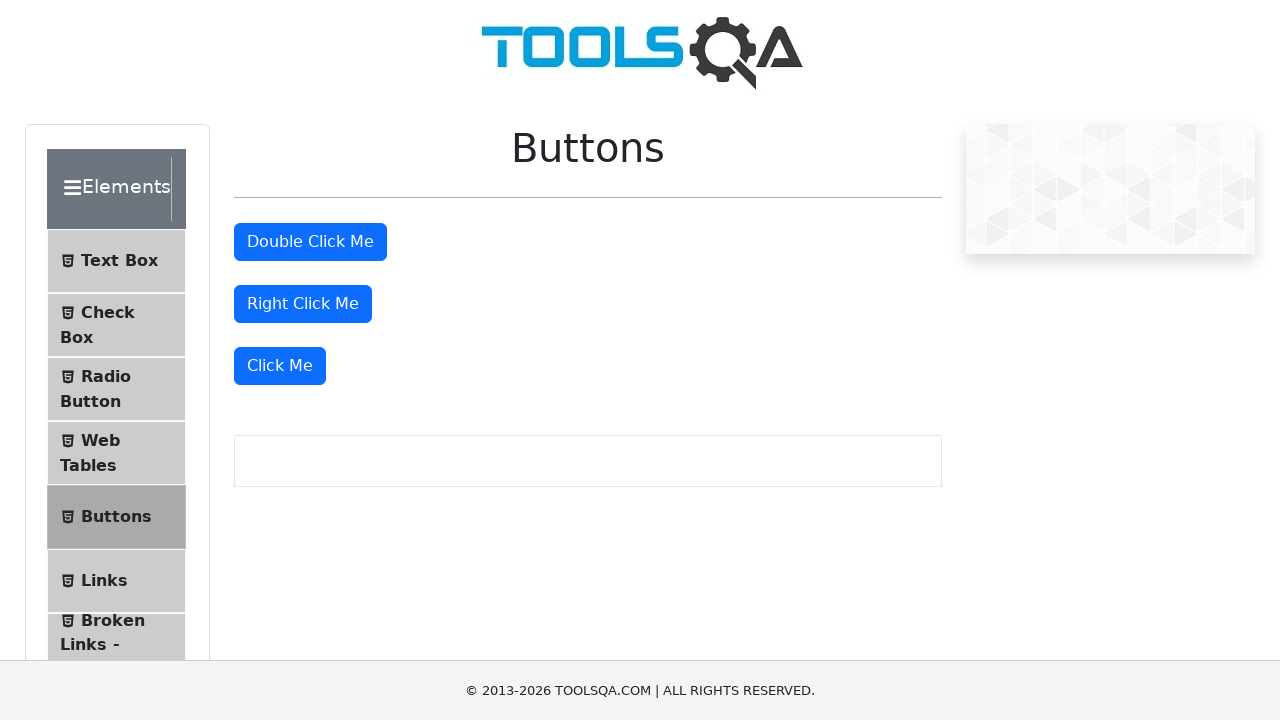

Performed right-click on the button element at (303, 304) on #rightClickBtn
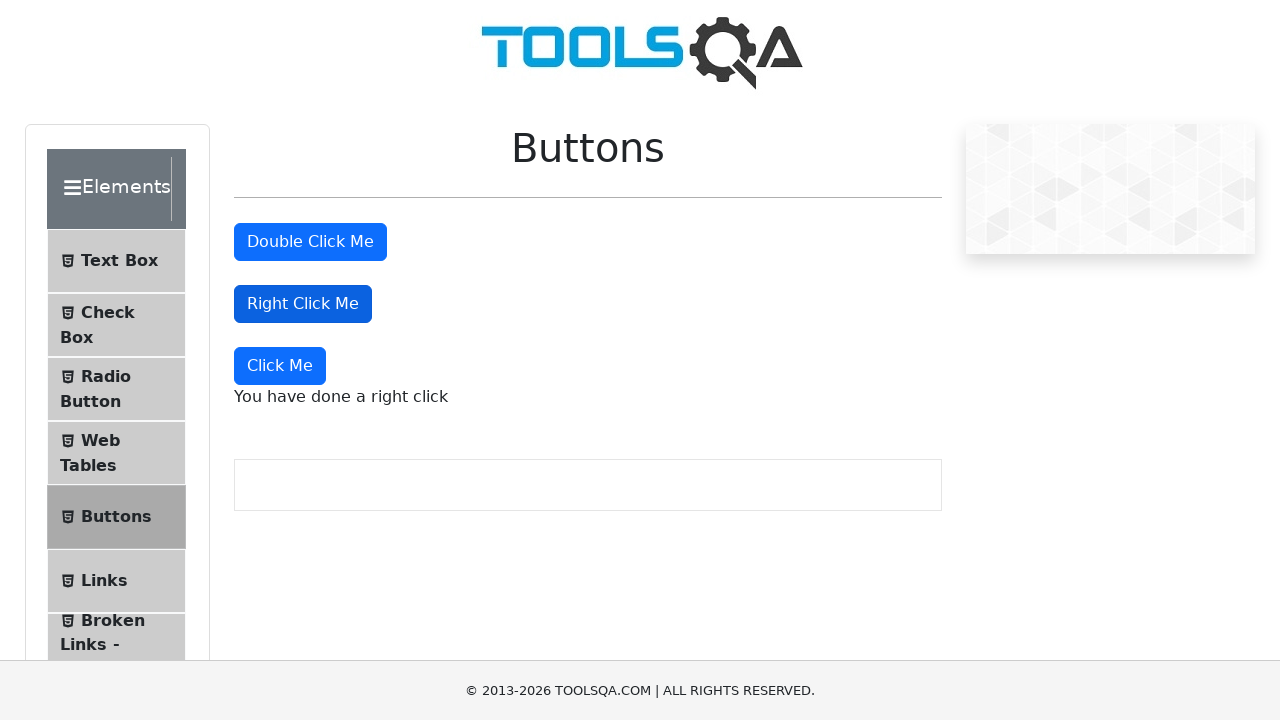

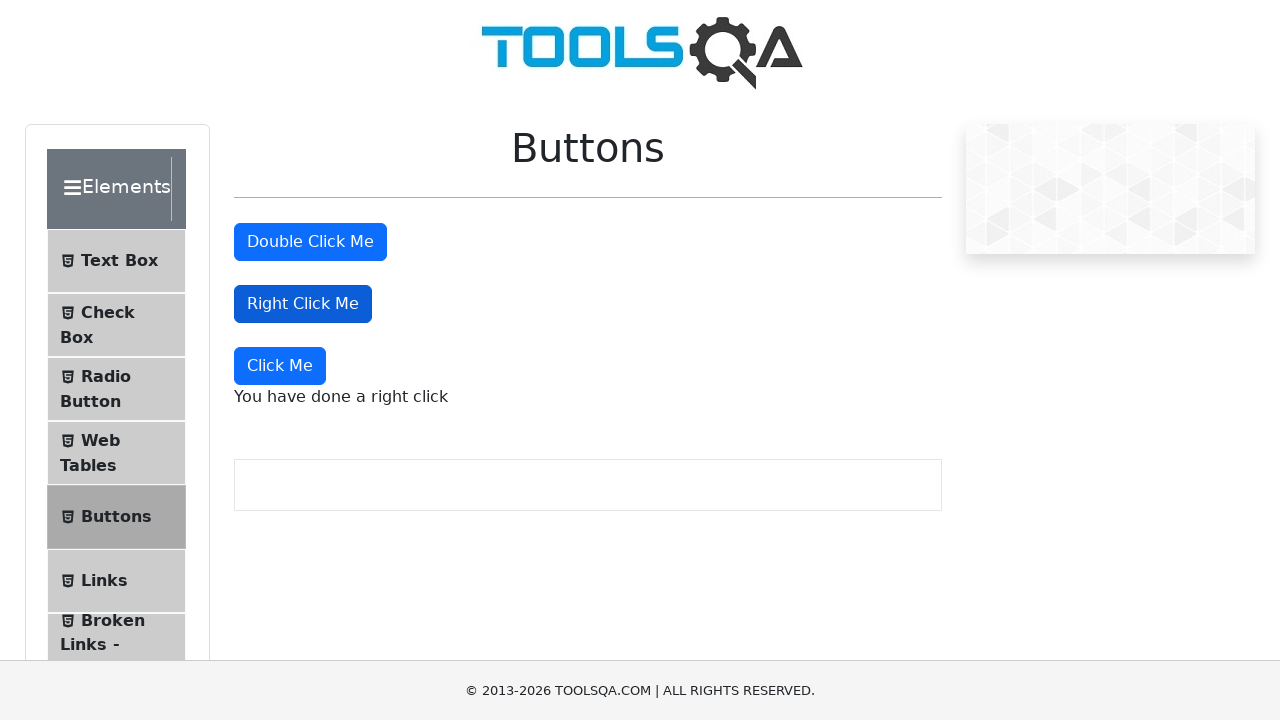